Tests a combo tree dropdown widget by clicking on the input box to open the dropdown and selecting multiple choices from the list

Starting URL: https://www.jqueryscript.net/demo/Drop-Down-Combo-Tree/

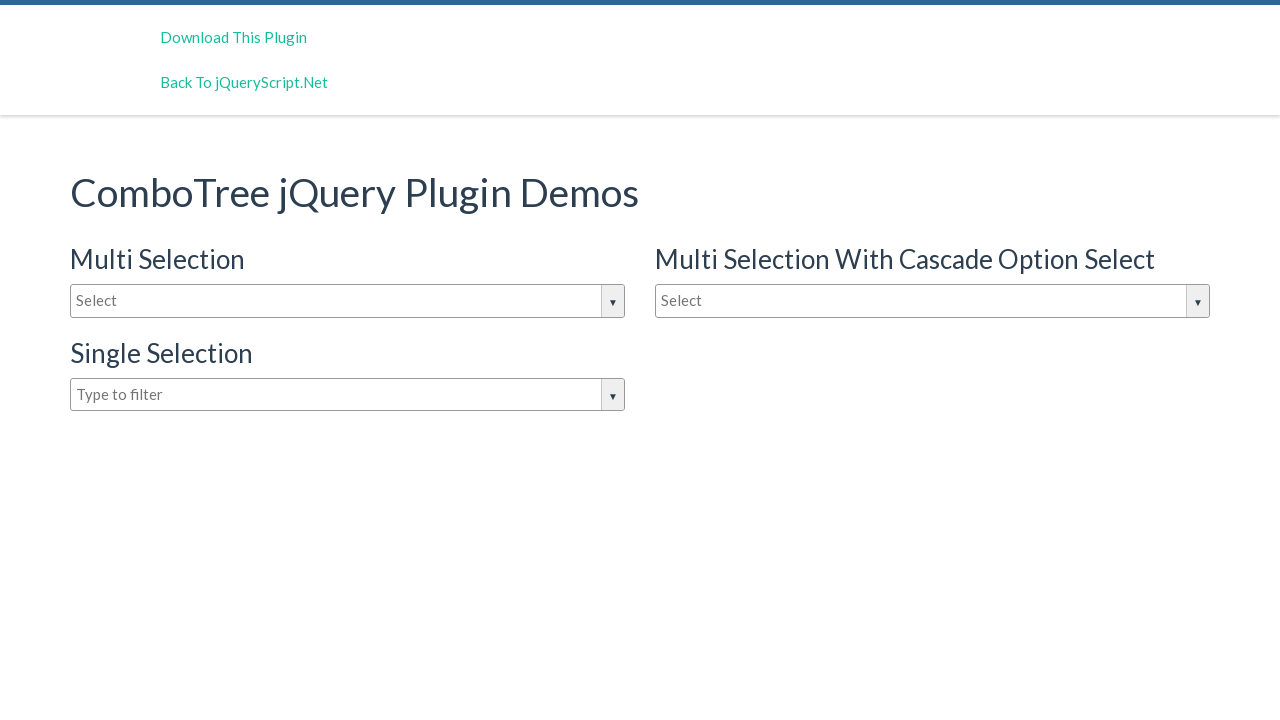

Clicked on the combo tree input box to open dropdown at (348, 301) on #justAnInputBox
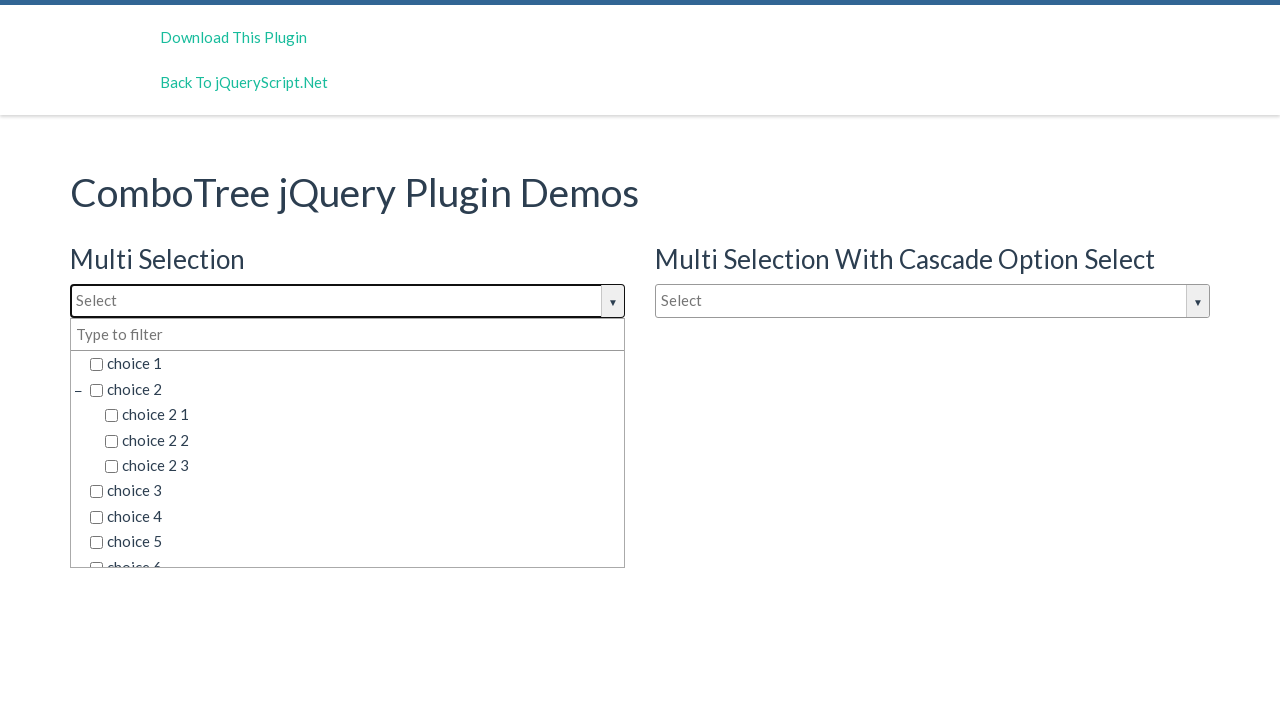

Dropdown options loaded and became visible
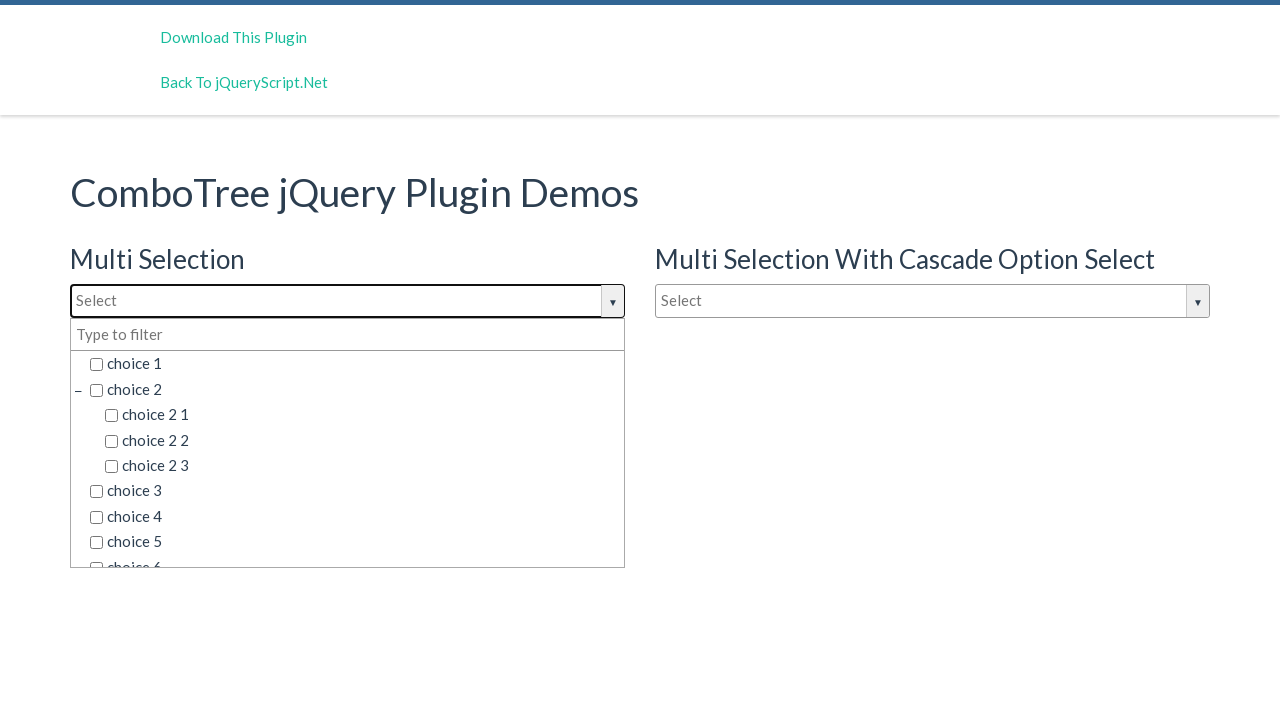

Retrieved all dropdown option elements
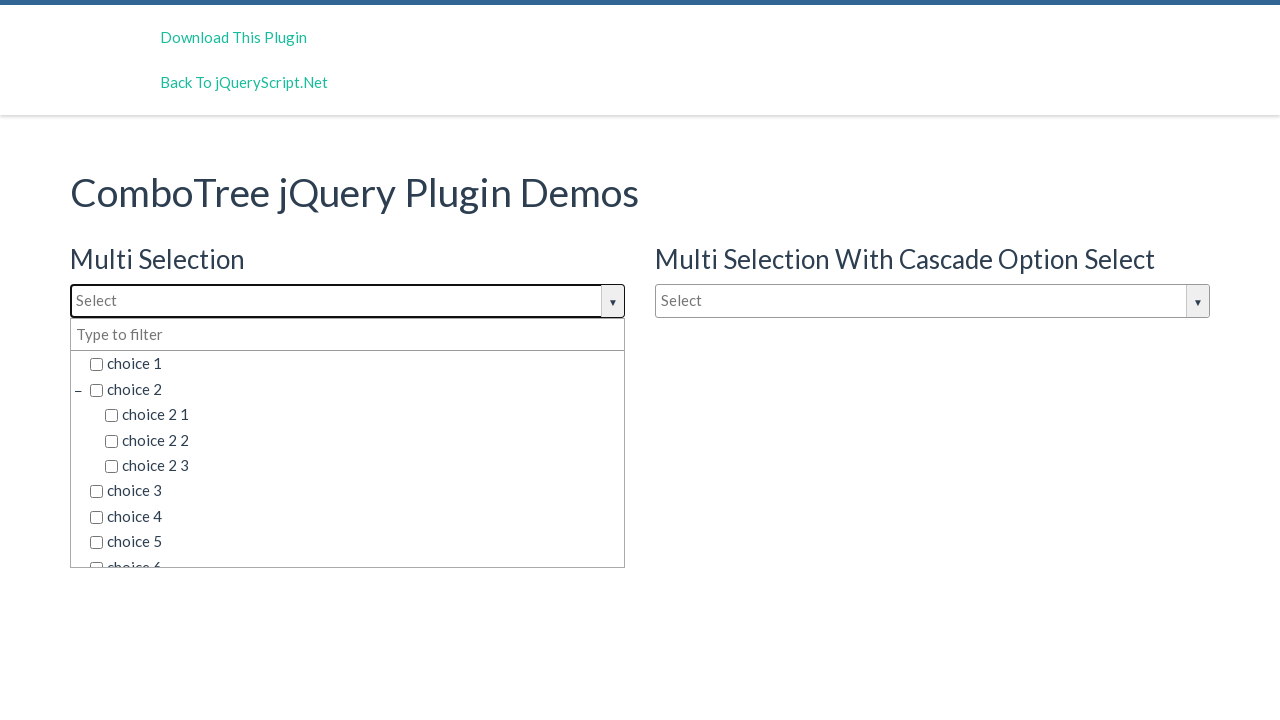

Selected dropdown option 'choice 1' at (355, 364) on span.comboTreeItemTitle >> nth=0
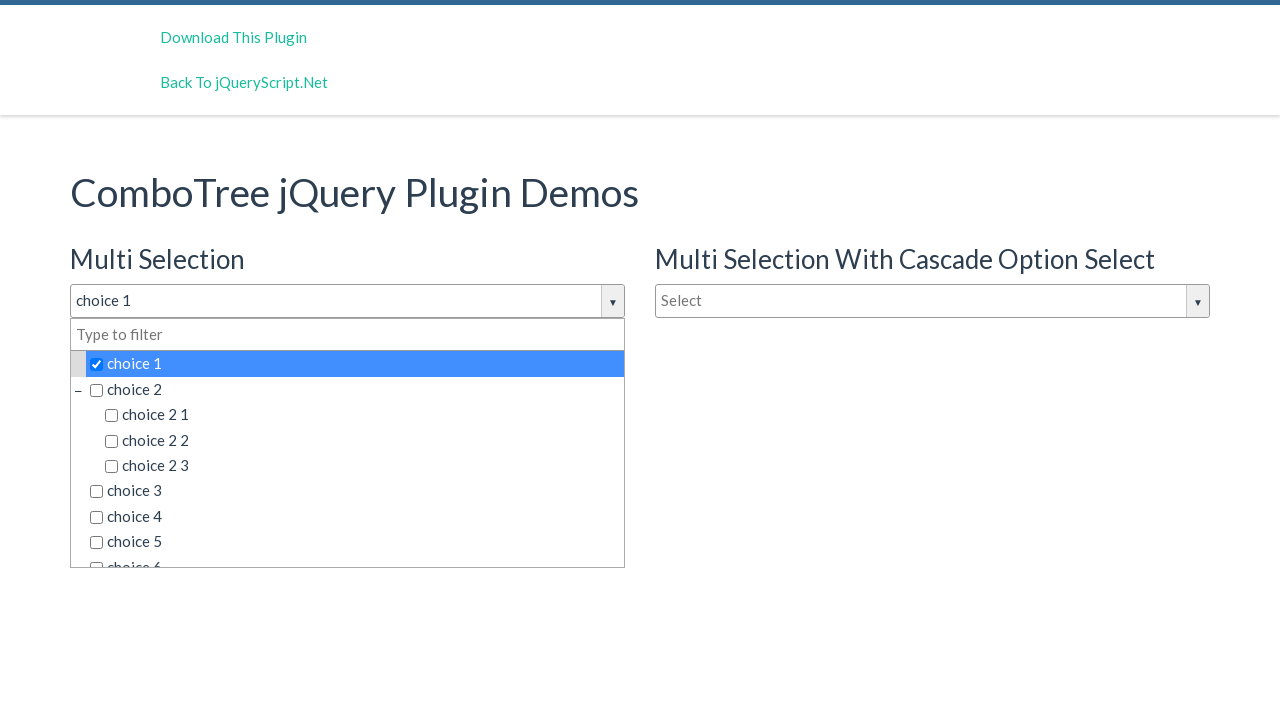

Selected dropdown option 'choice 2' at (355, 389) on span.comboTreeItemTitle >> nth=1
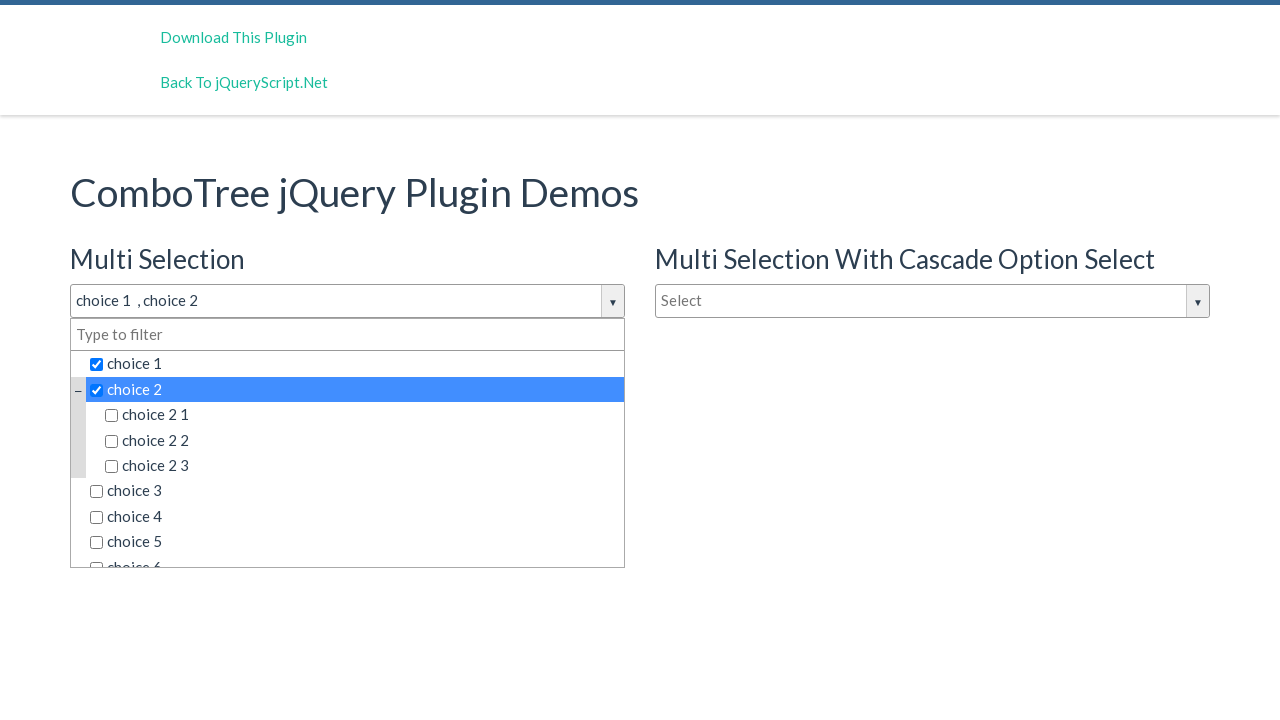

Selected dropdown option 'choice 6 2 1' at (370, 478) on span.comboTreeItemTitle >> nth=11
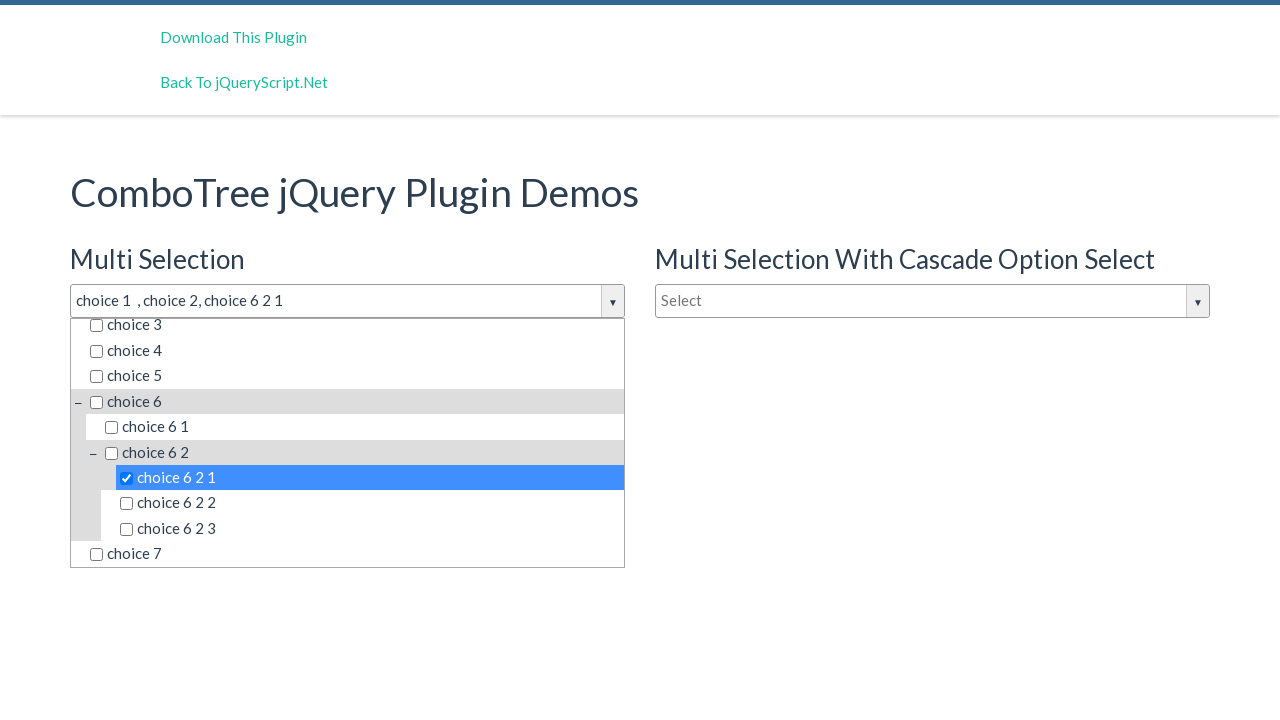

All required dropdown options have been selected
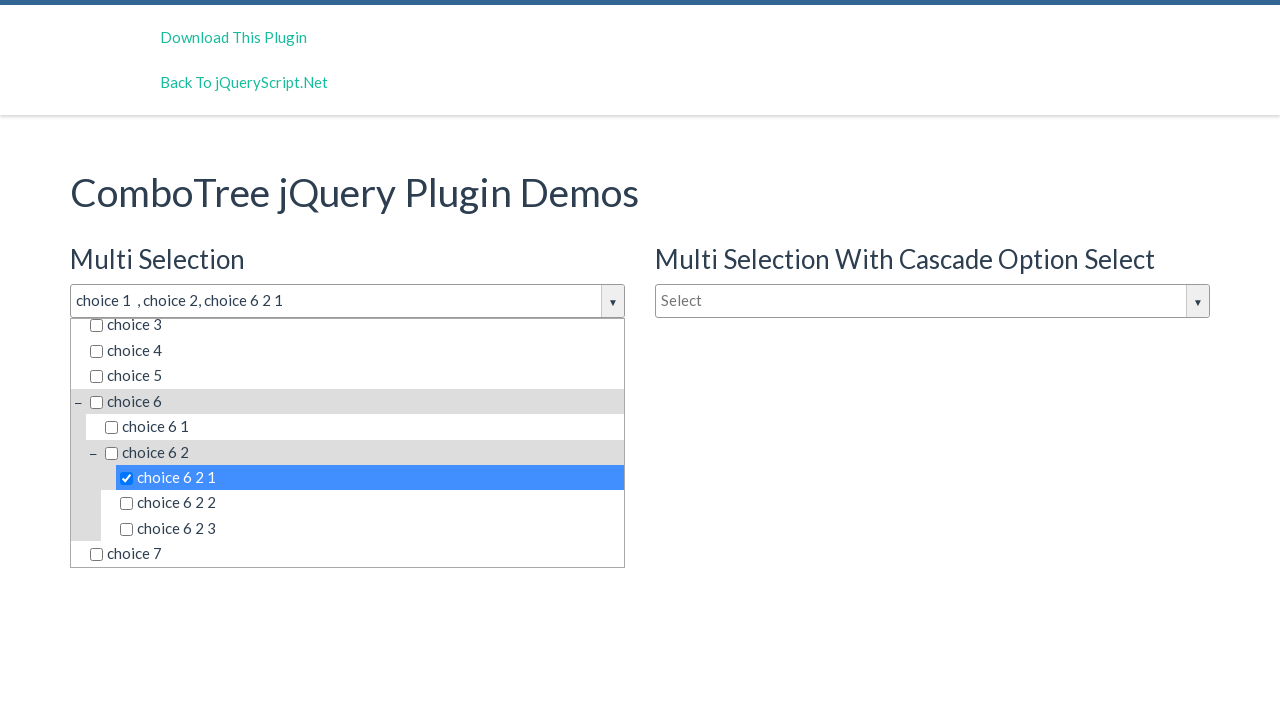

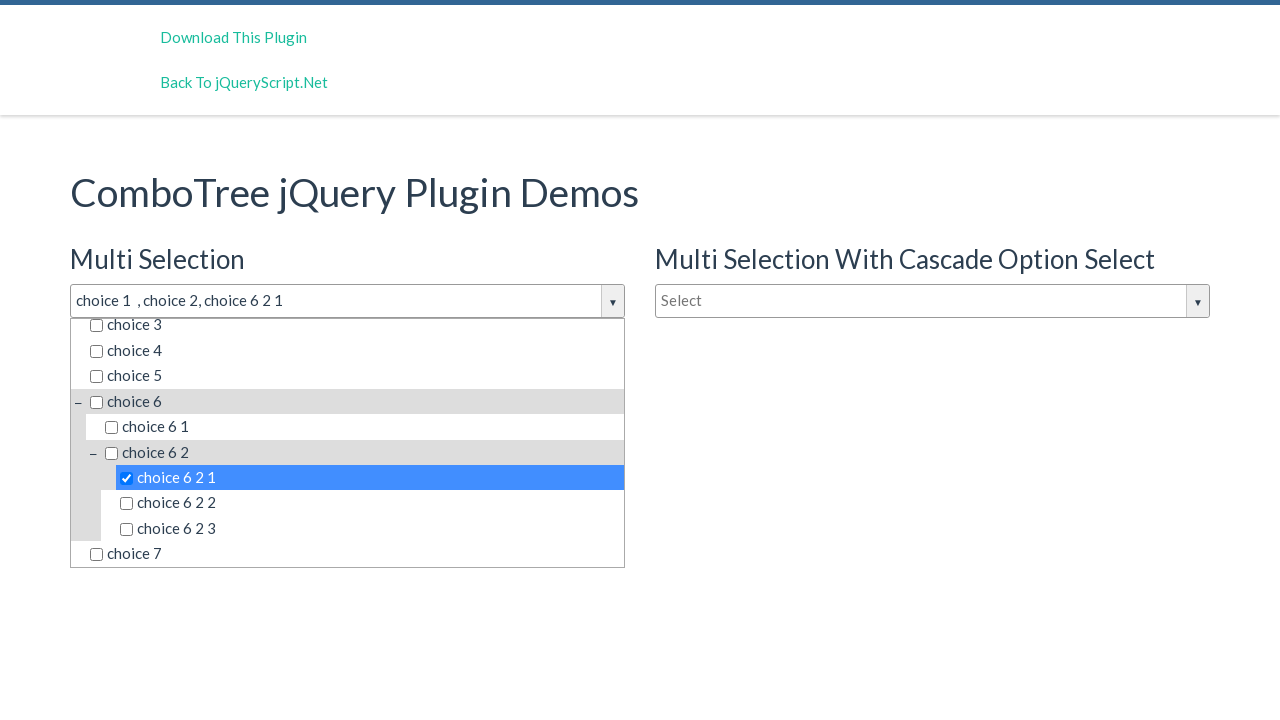